Tests registration form validation when password is too short (less than 6 characters)

Starting URL: https://alada.vn/tai-khoan/dang-ky.html

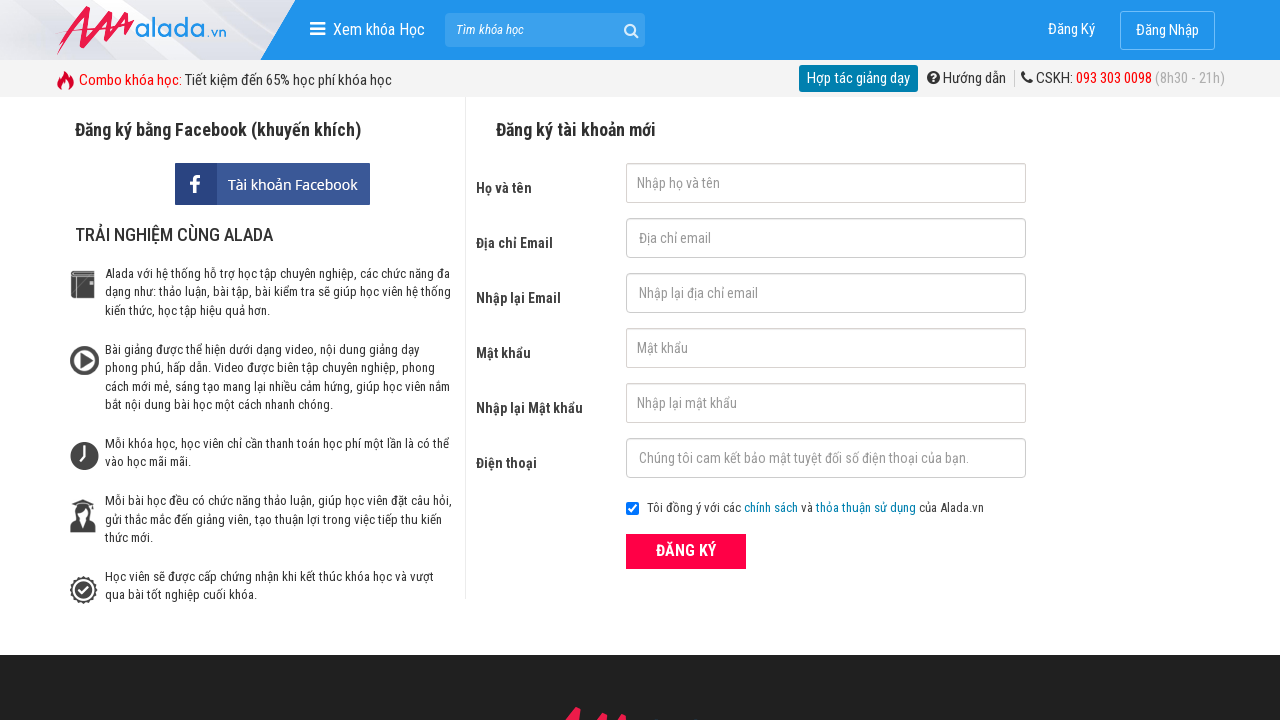

Filled first name field with 'Joe bin' on #txtFirstname
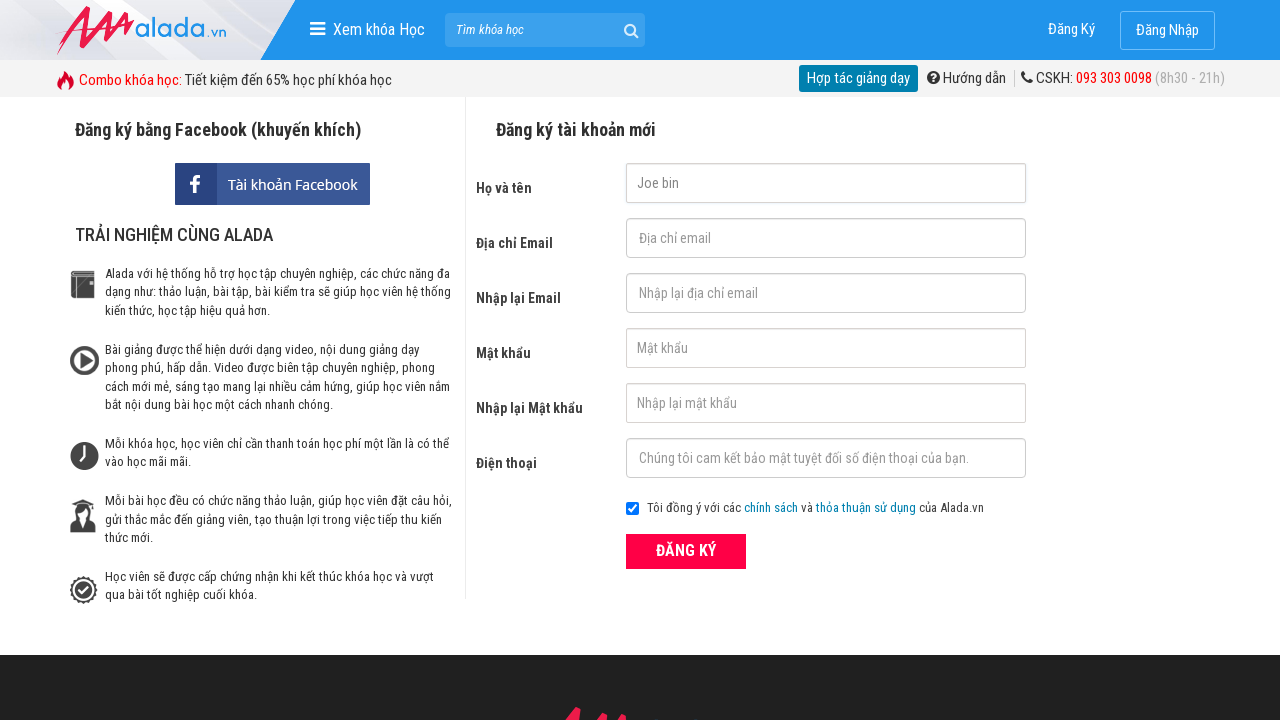

Filled email field with 'joebin@gmail.com' on #txtEmail
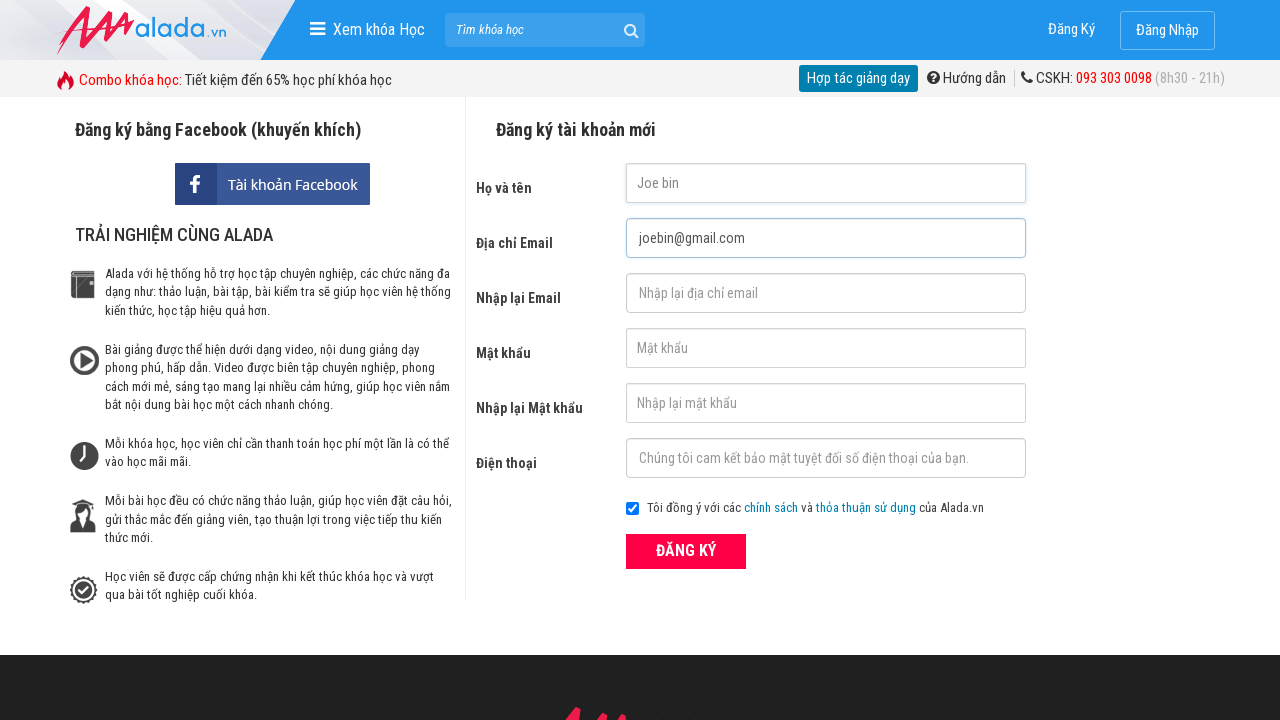

Filled confirm email field with 'joebin@gmail.com' on #txtCEmail
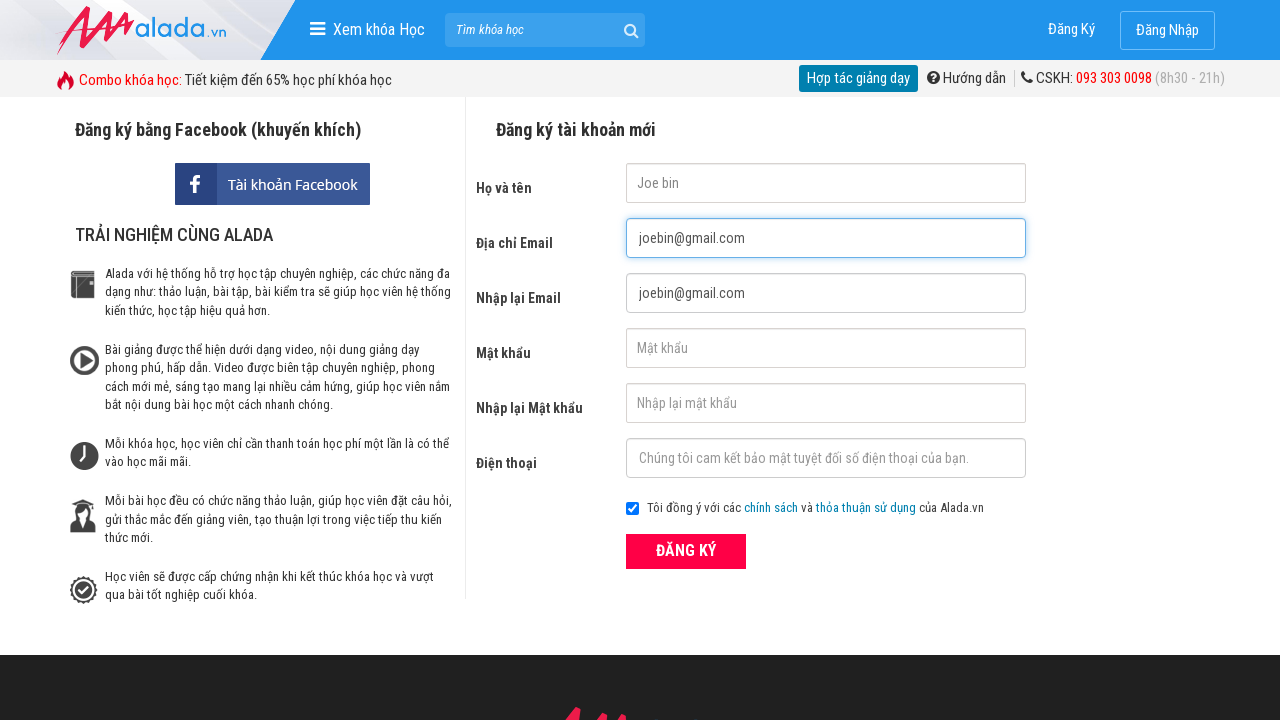

Filled password field with short password '123' (less than 6 characters) on #txtPassword
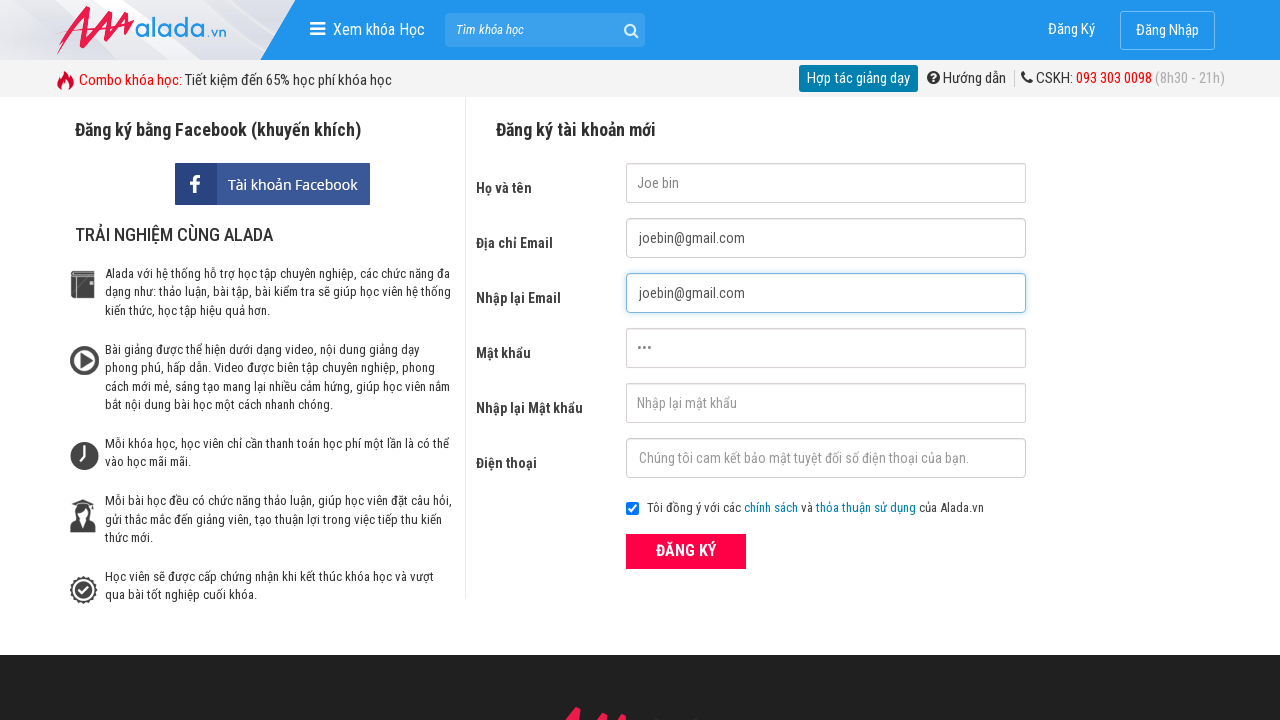

Filled confirm password field with '123' on #txtCPassword
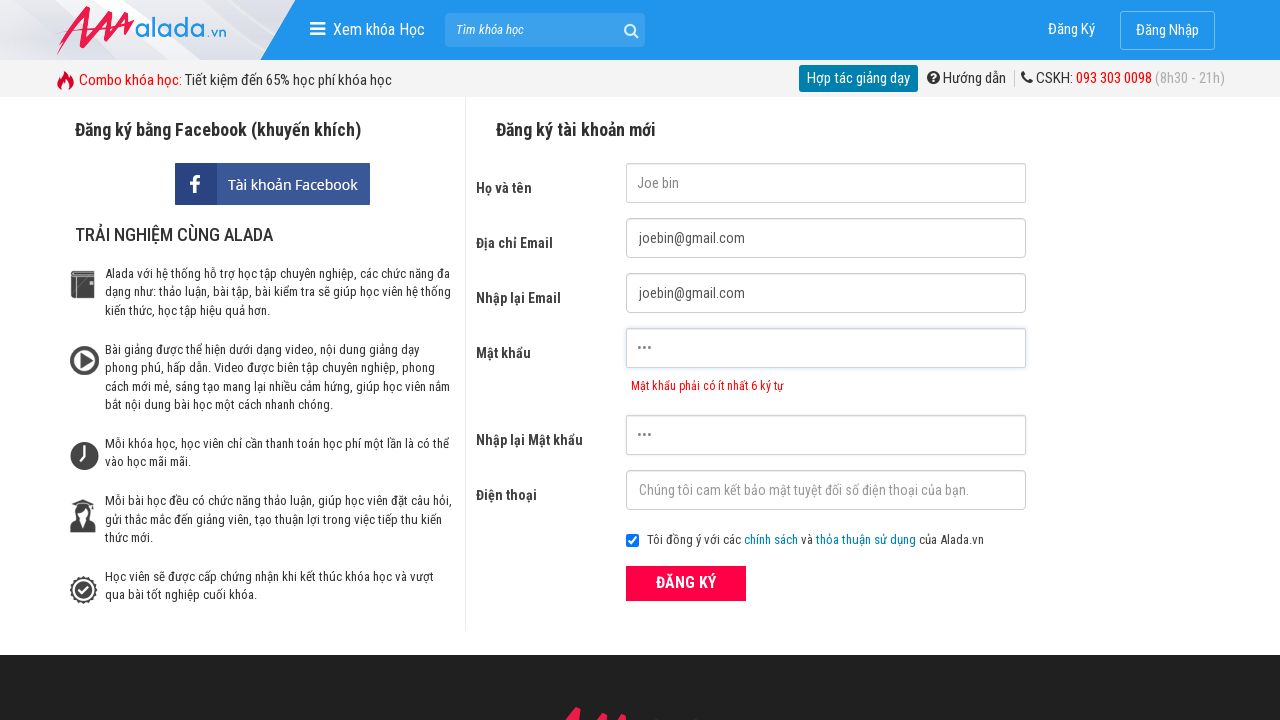

Filled phone number field with '0964755453' on #txtPhone
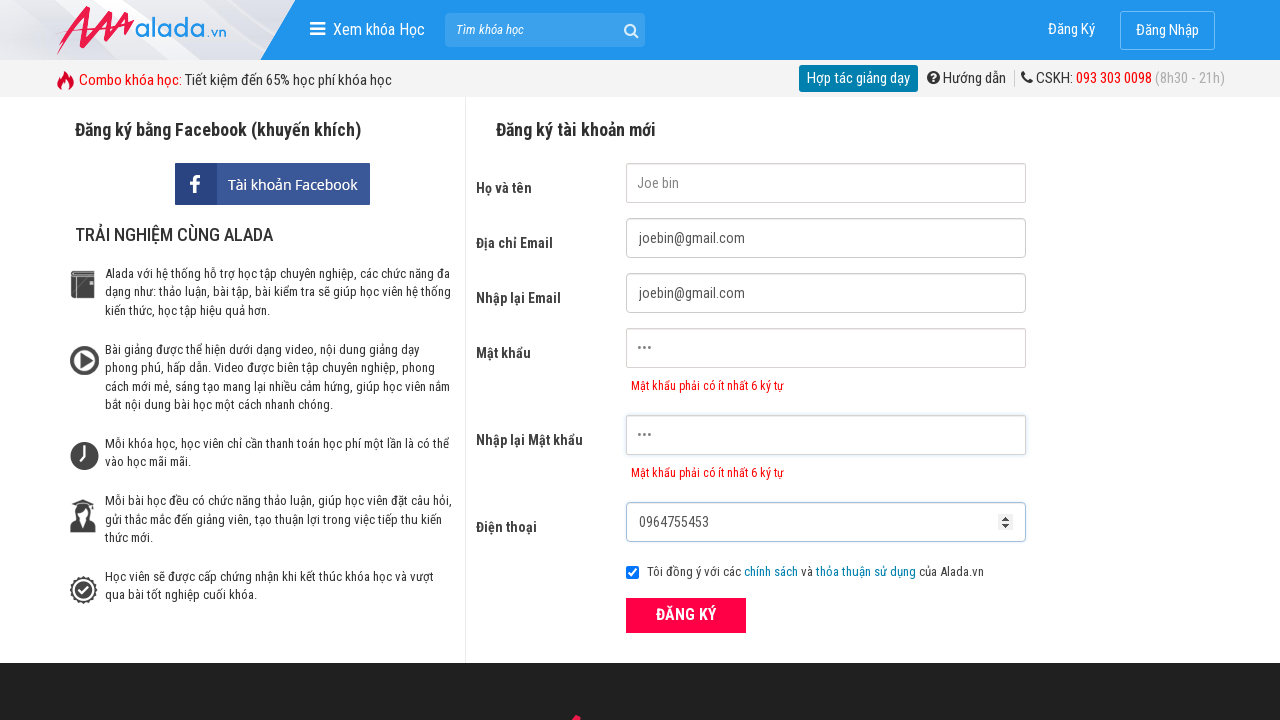

Clicked ĐĂNG KÝ (Register) button at (686, 615) on xpath=//button[text()='ĐĂNG KÝ' and @type='submit']
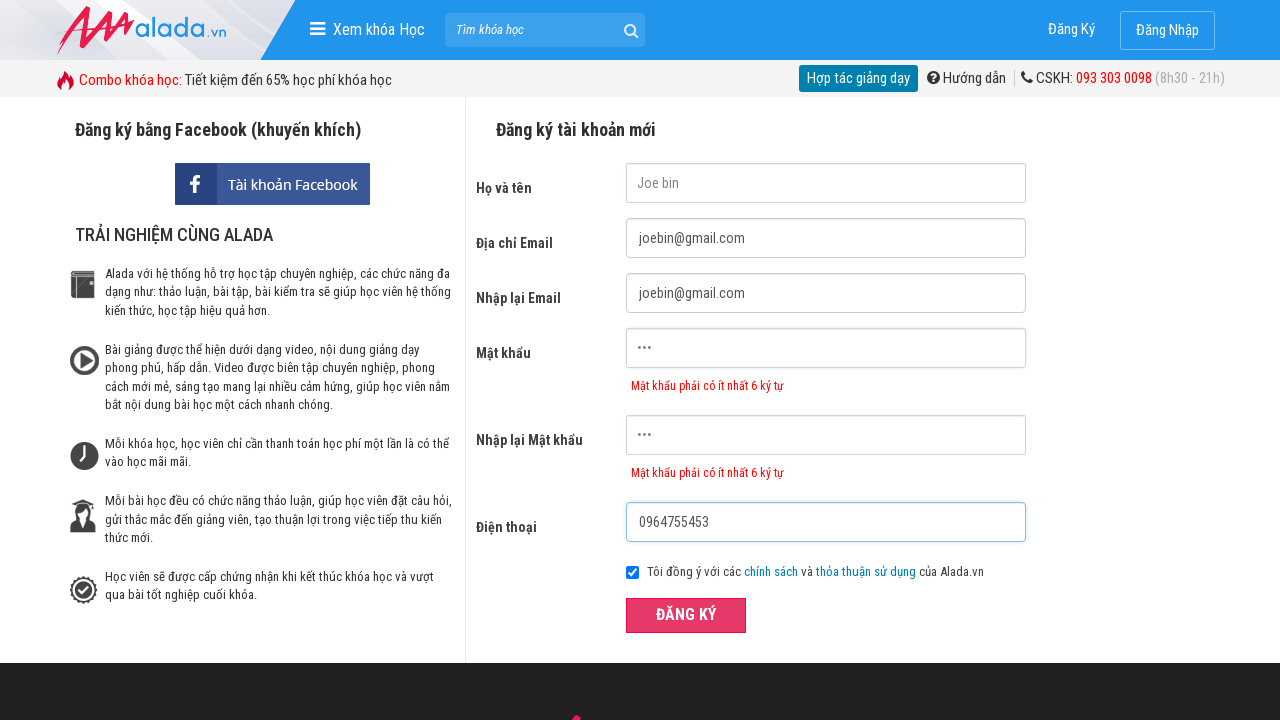

Password error message appeared
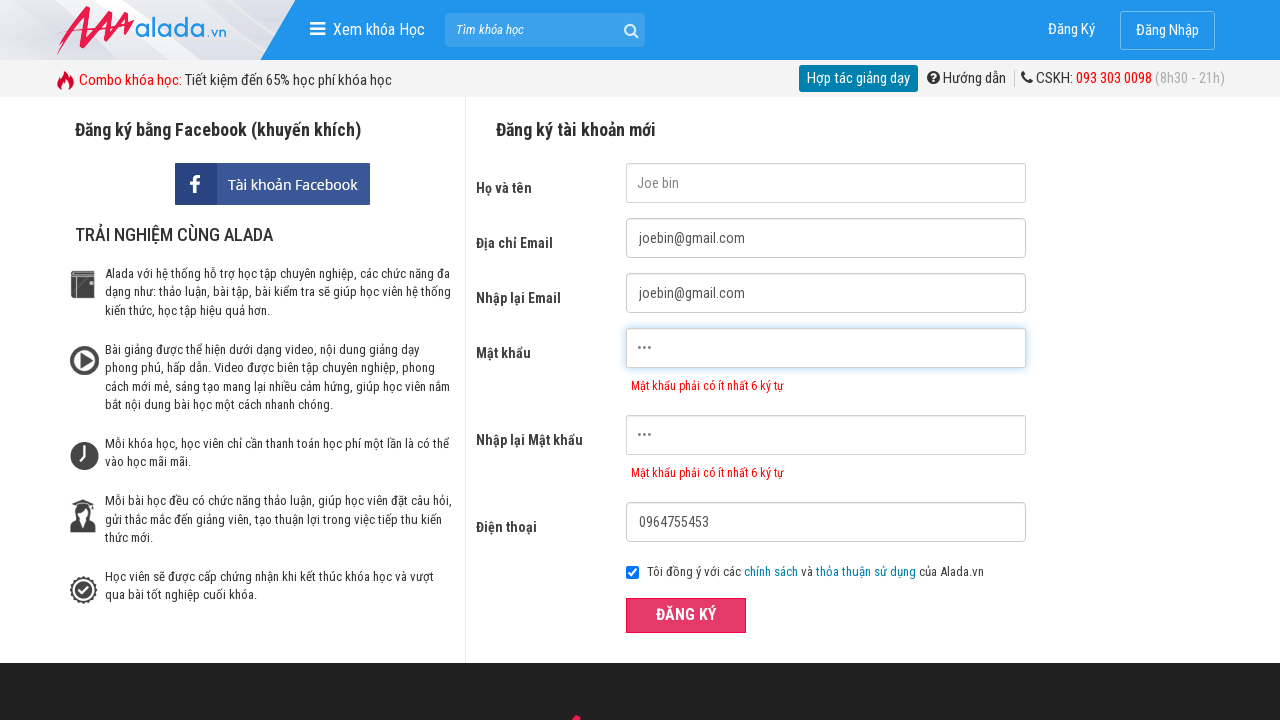

Confirm password error message appeared
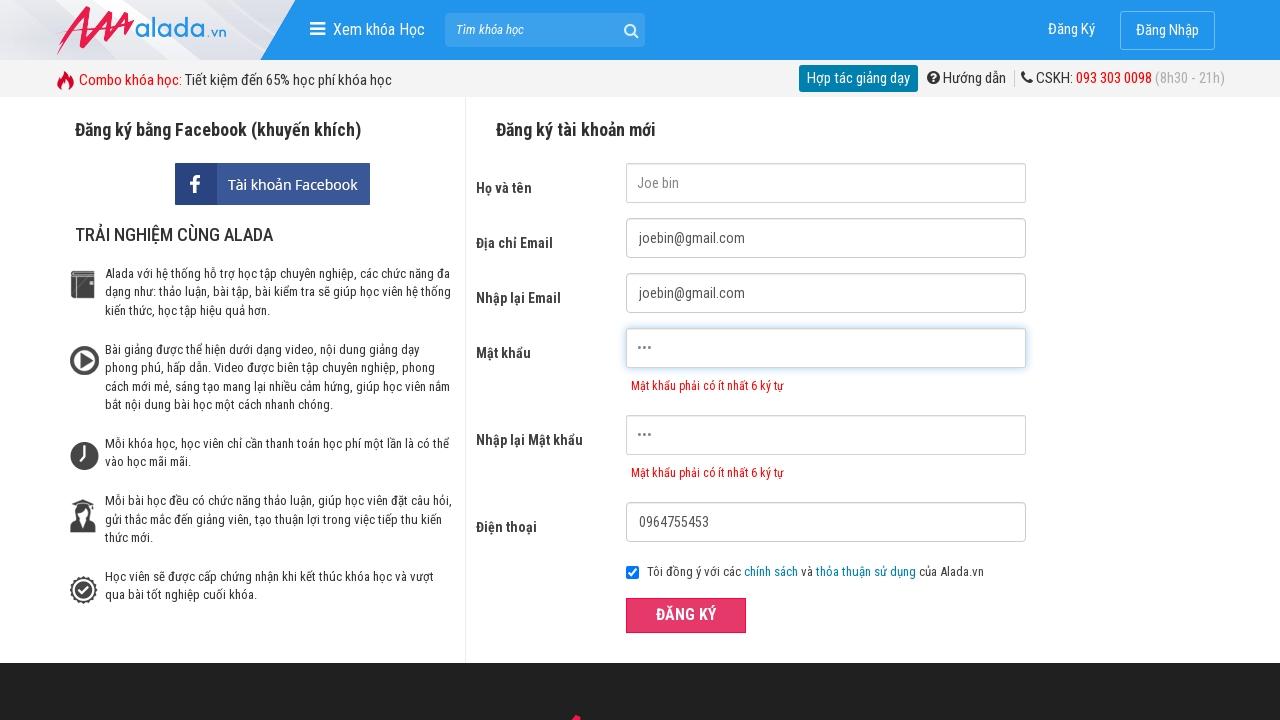

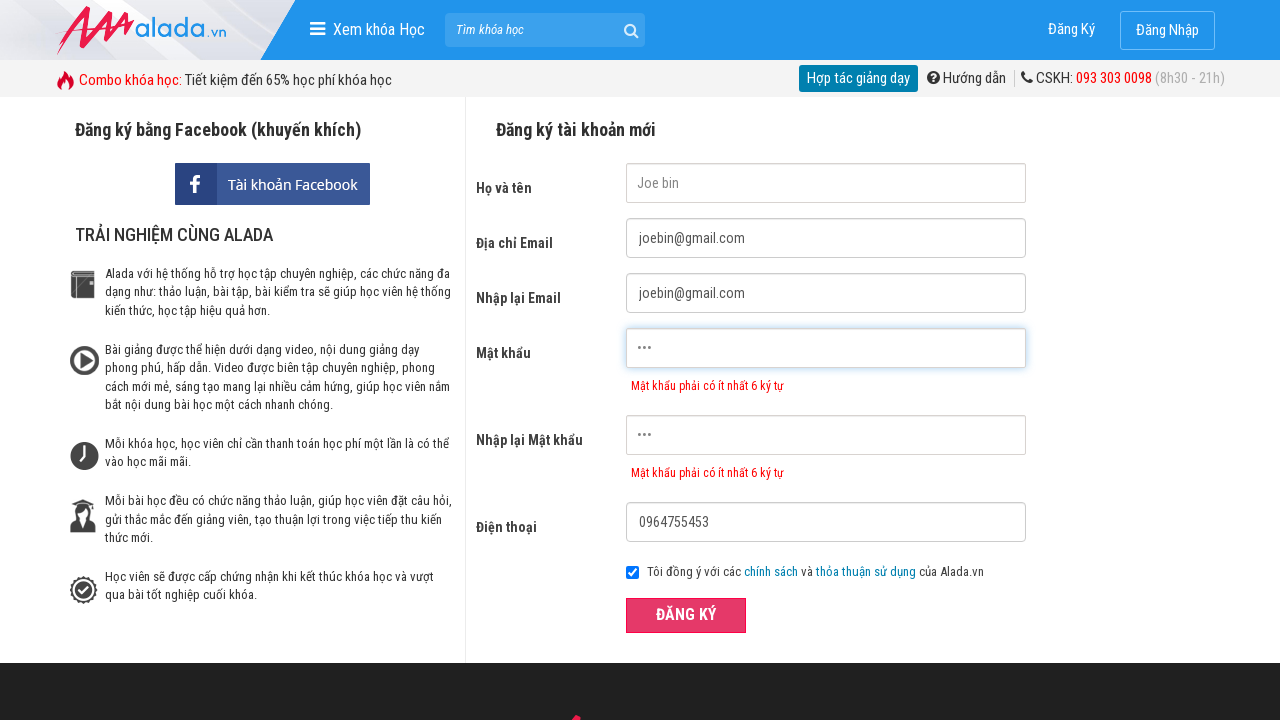